Tests progress bar functionality by starting it, waiting for 75% completion, and stopping it

Starting URL: http://uitestingplayground.com/progressbar

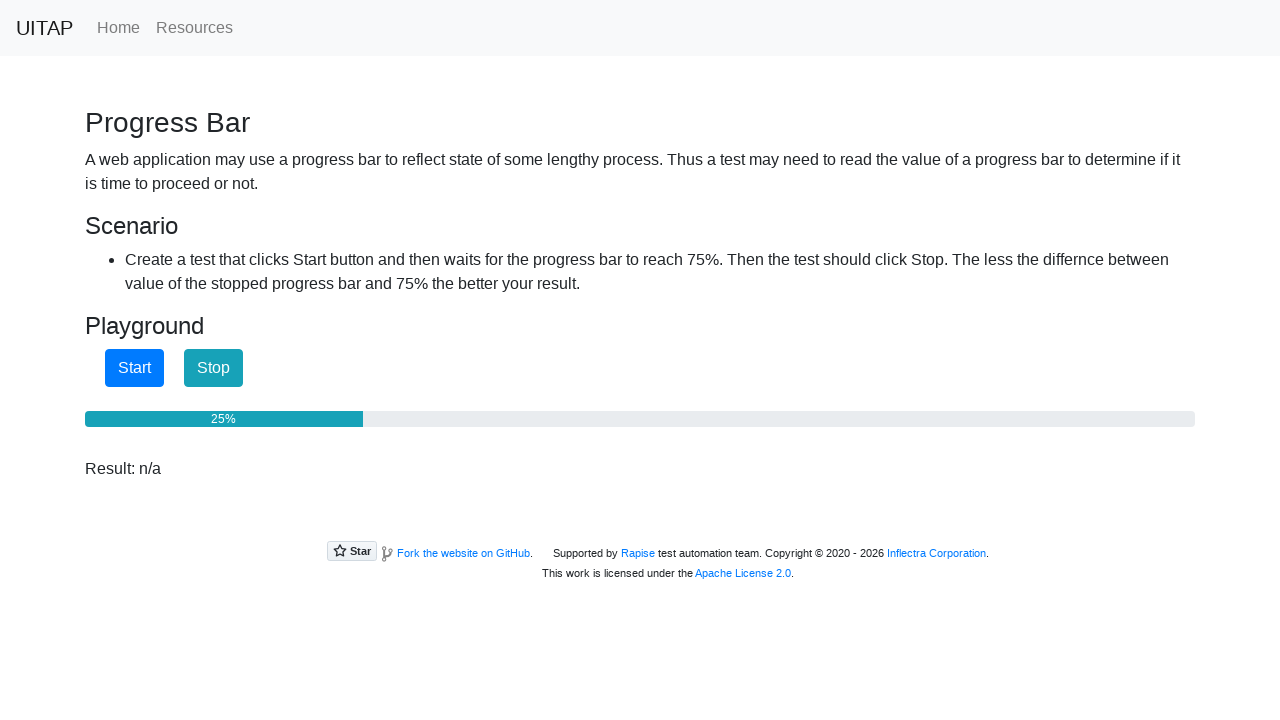

Clicked start button to begin progress bar at (134, 368) on #startButton
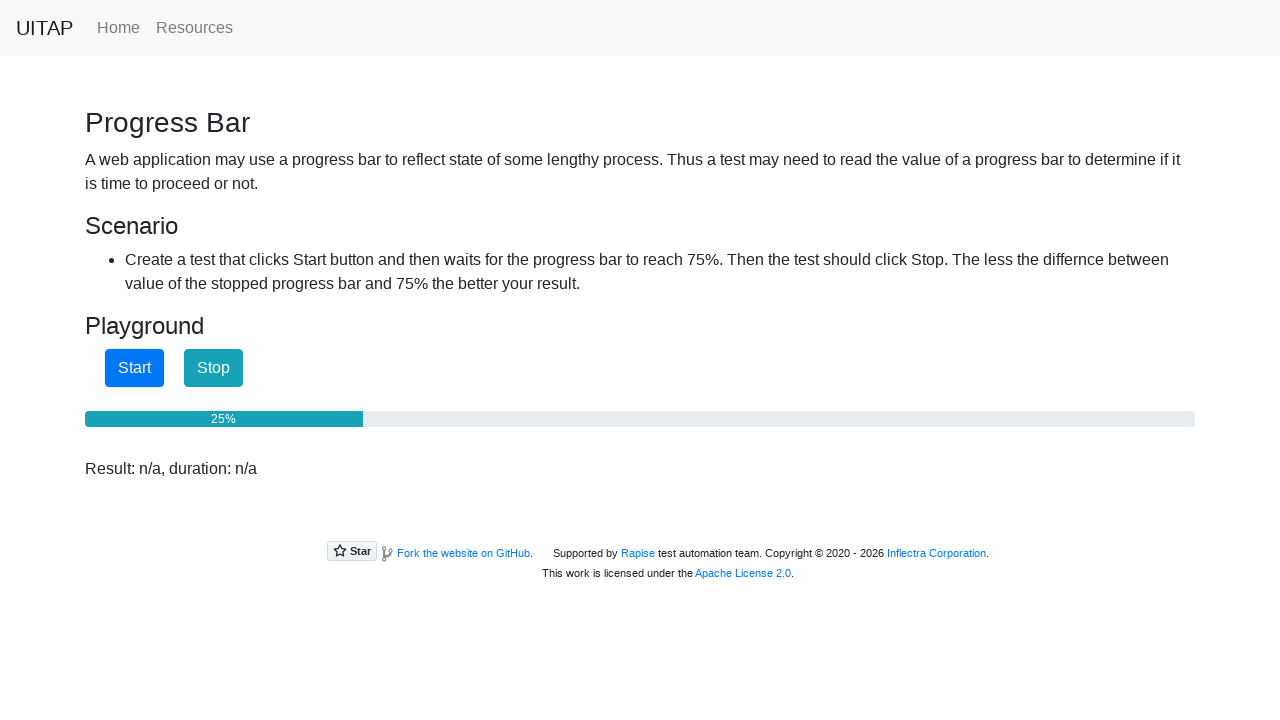

Progress bar reached 75% completion
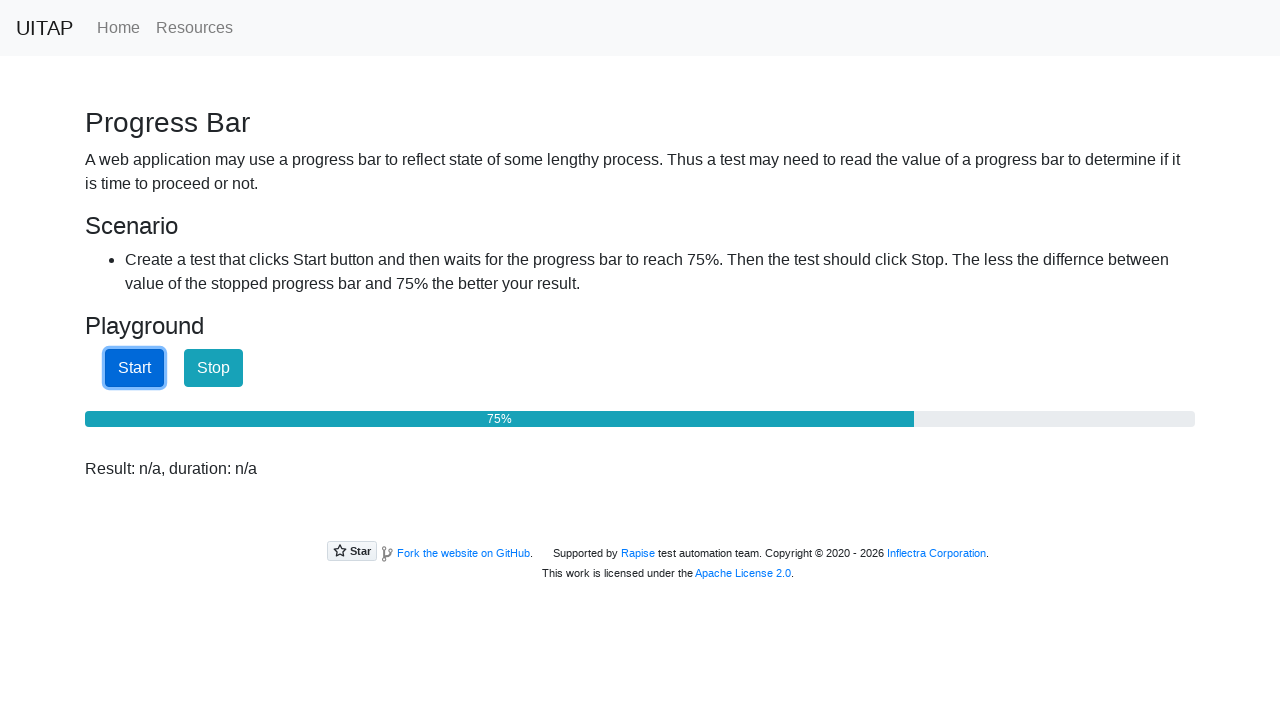

Clicked stop button to stop progress bar at (214, 368) on #stopButton
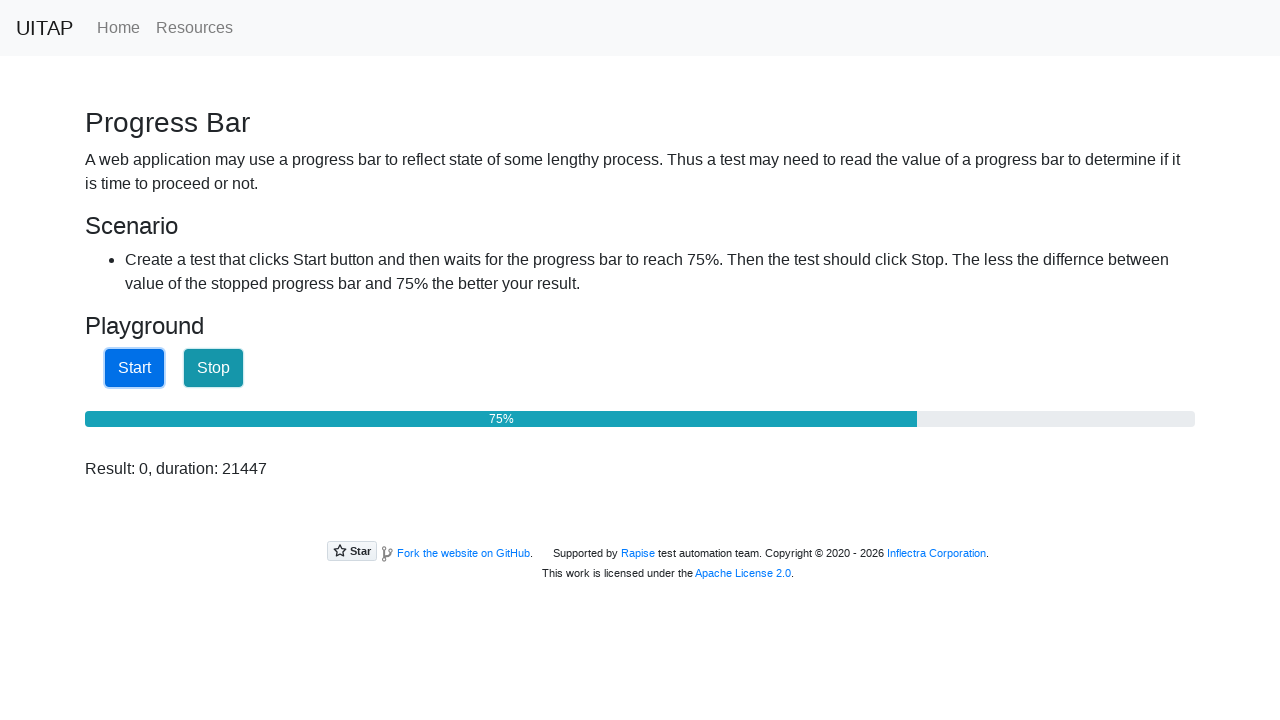

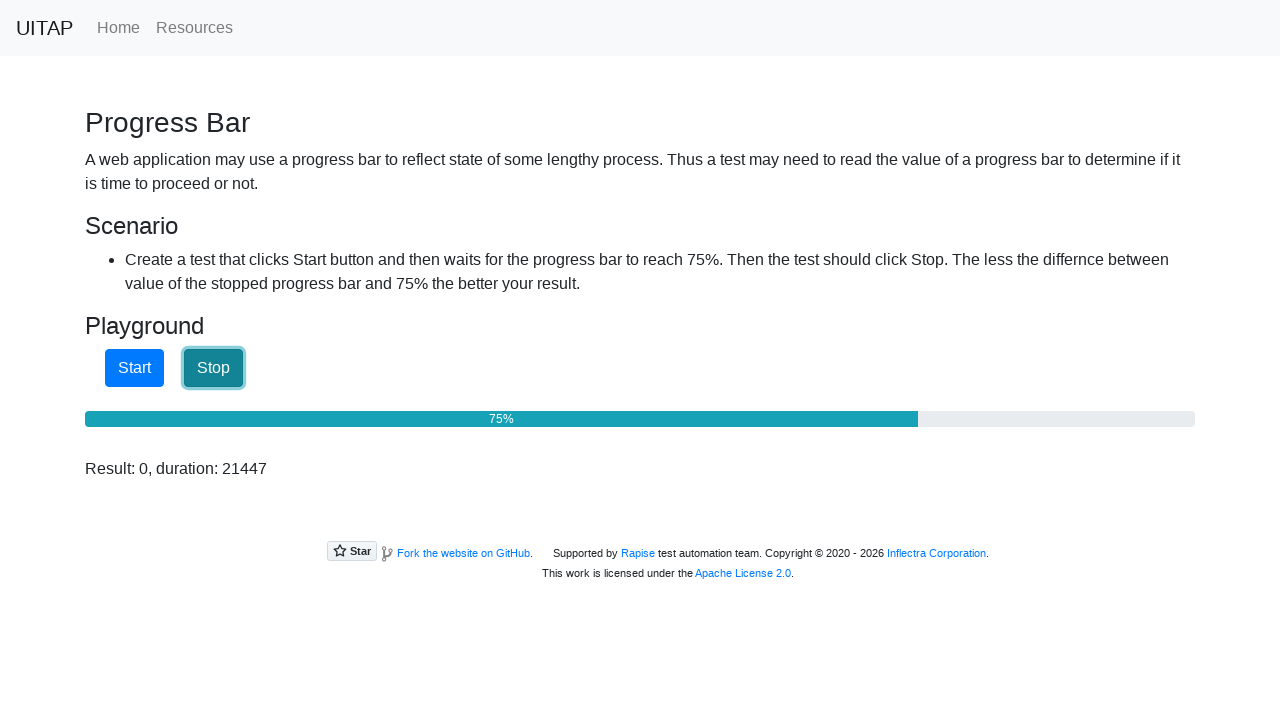